Tests AJAX functionality by clicking a button that triggers an AJAX request and waiting for the response to load

Starting URL: http://uitestingplayground.com/ajax

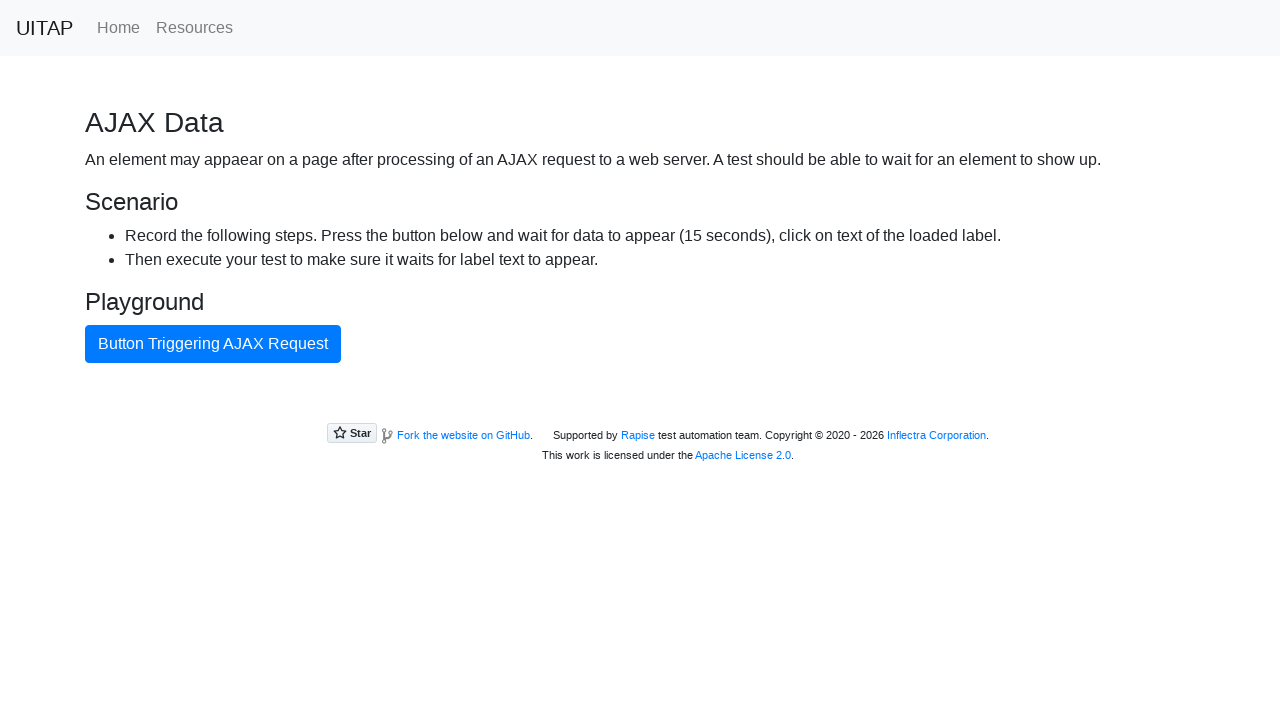

Clicked AJAX button to trigger request at (213, 344) on #ajaxButton
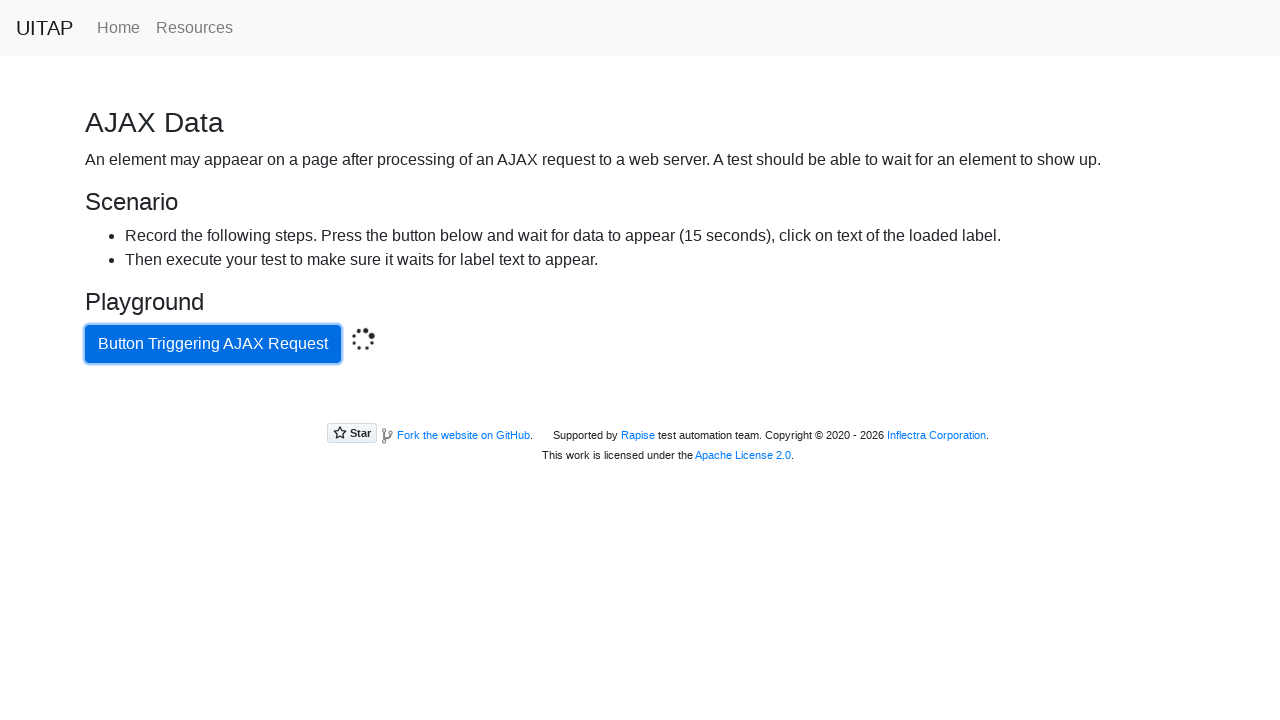

AJAX response loaded successfully with expected text
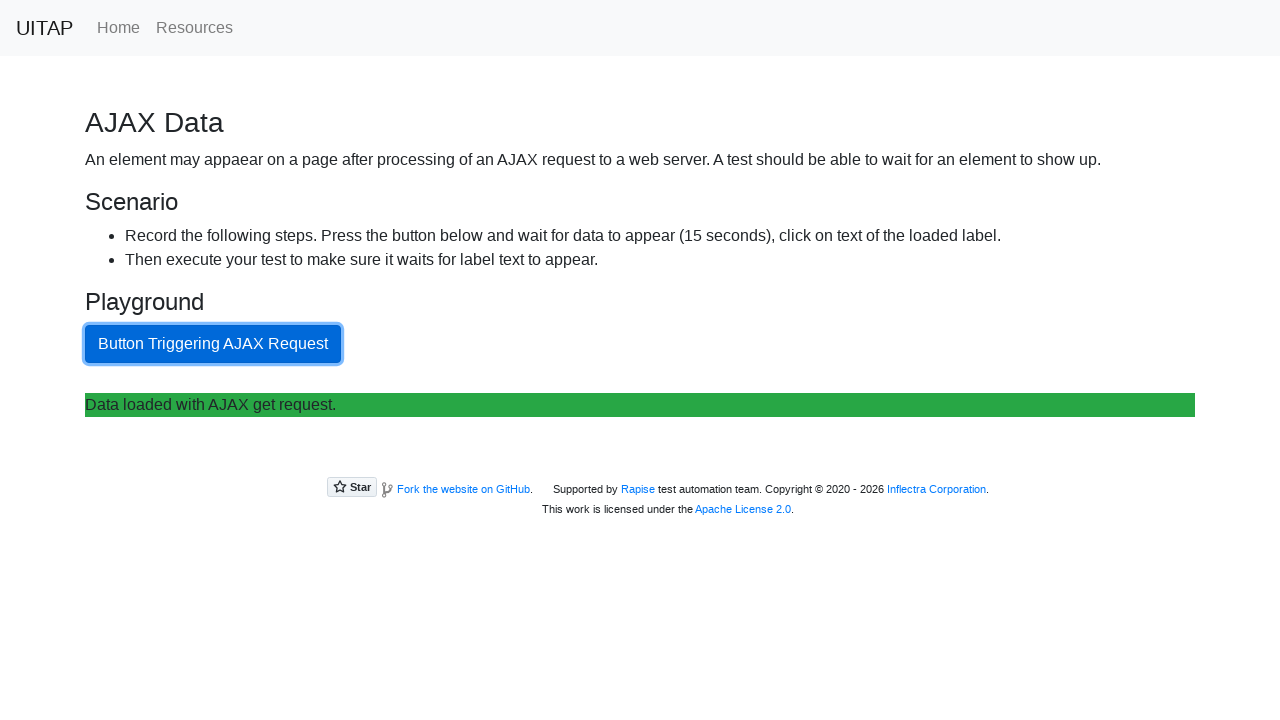

Retrieved content text: 
Data loaded with AJAX get request.
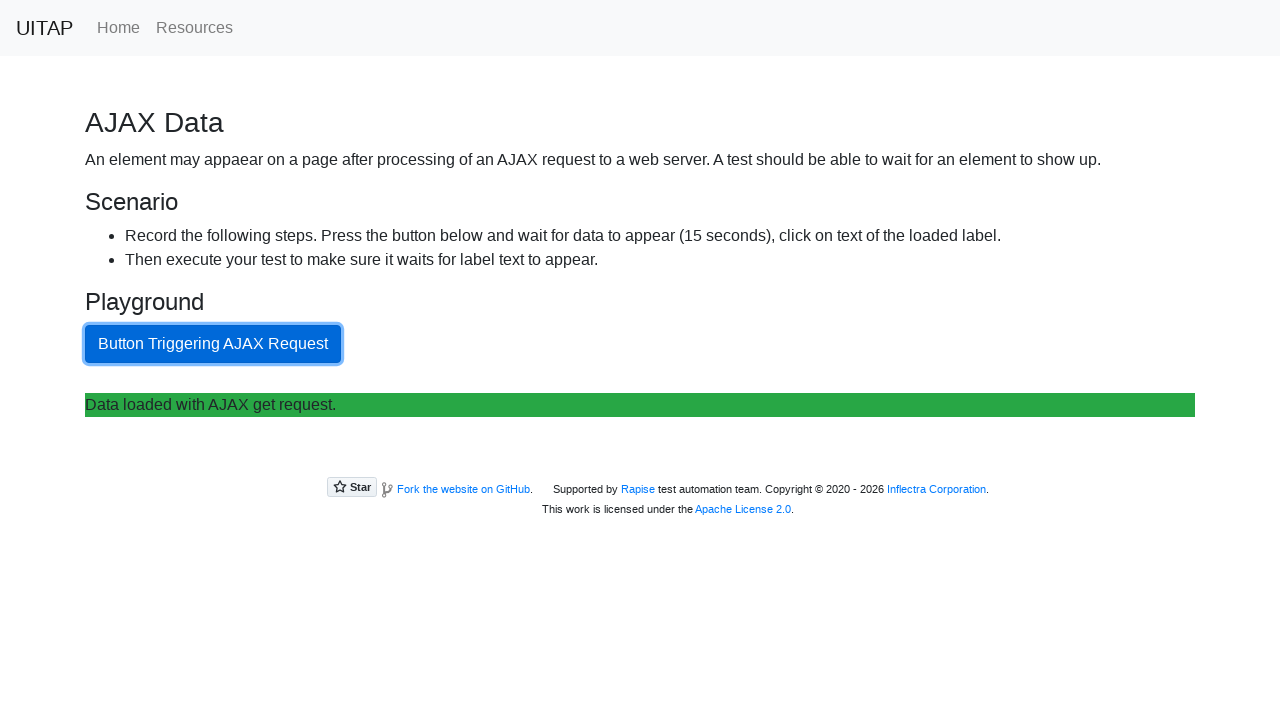

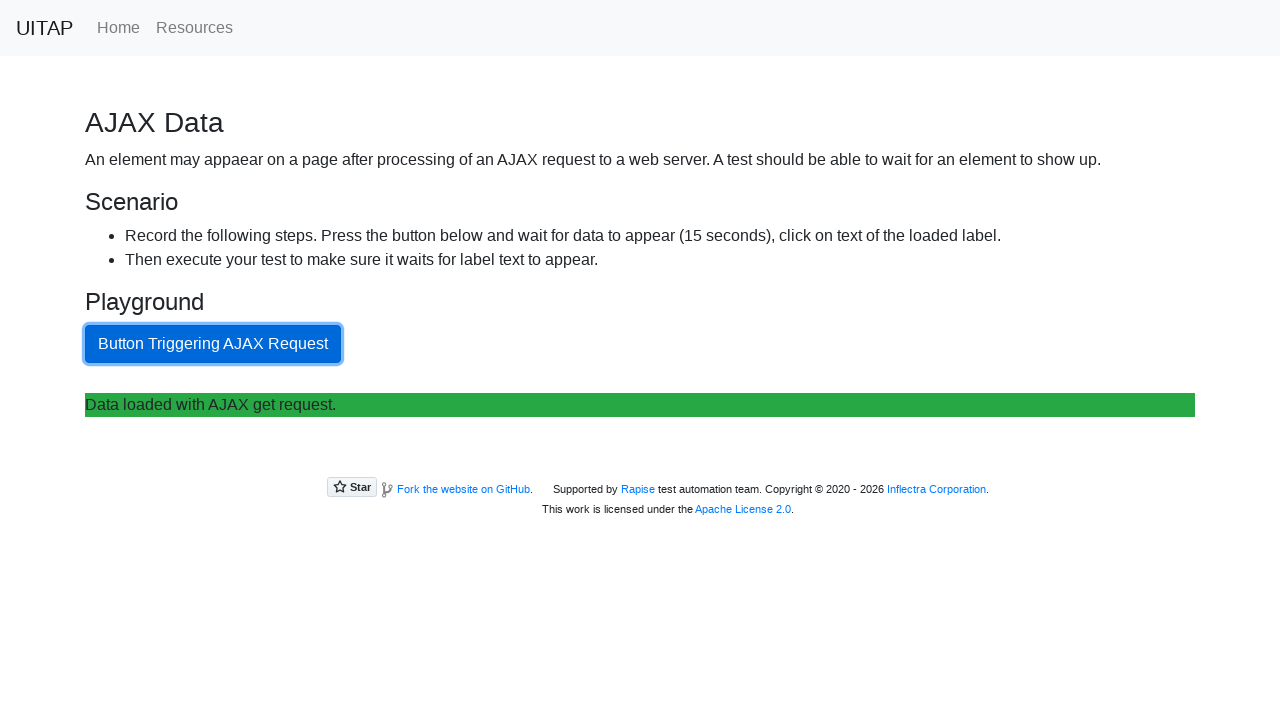